Tests a slow calculator web application by setting a delay value, performing a calculation (7 + 8), and verifying the result equals 15

Starting URL: https://bonigarcia.dev/selenium-webdriver-java/slow-calculator.html

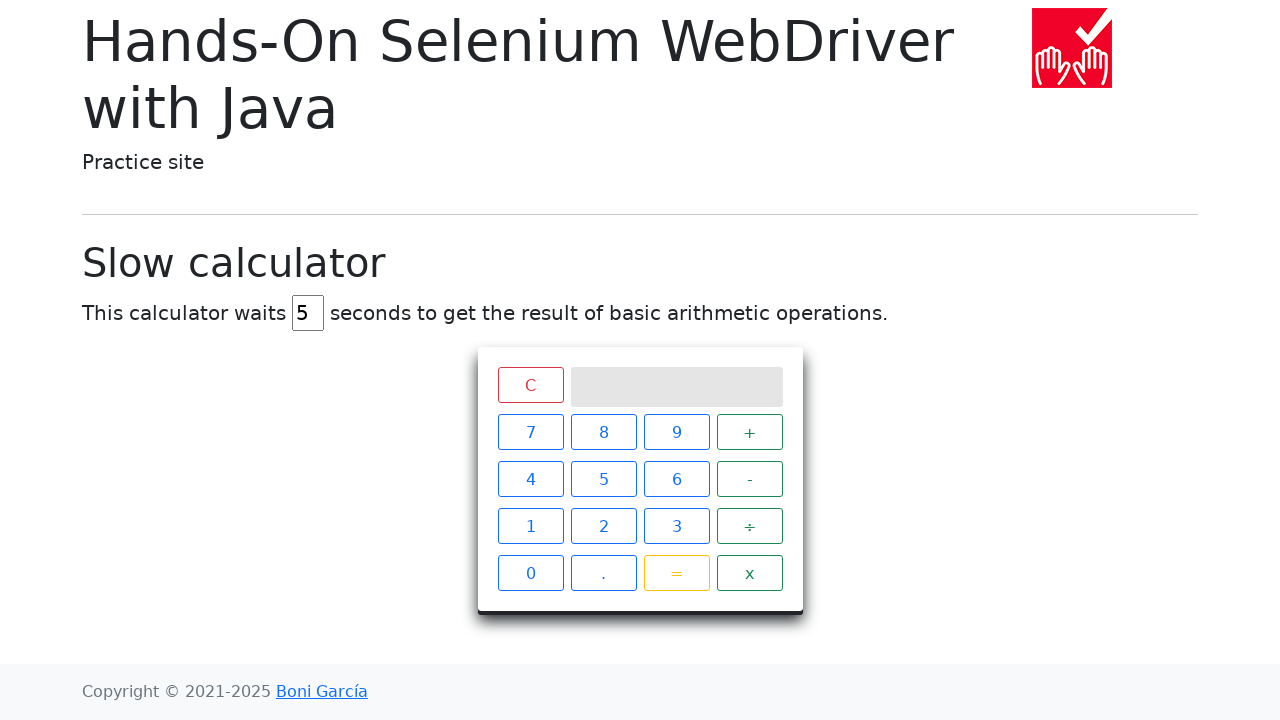

Cleared the delay field on #delay
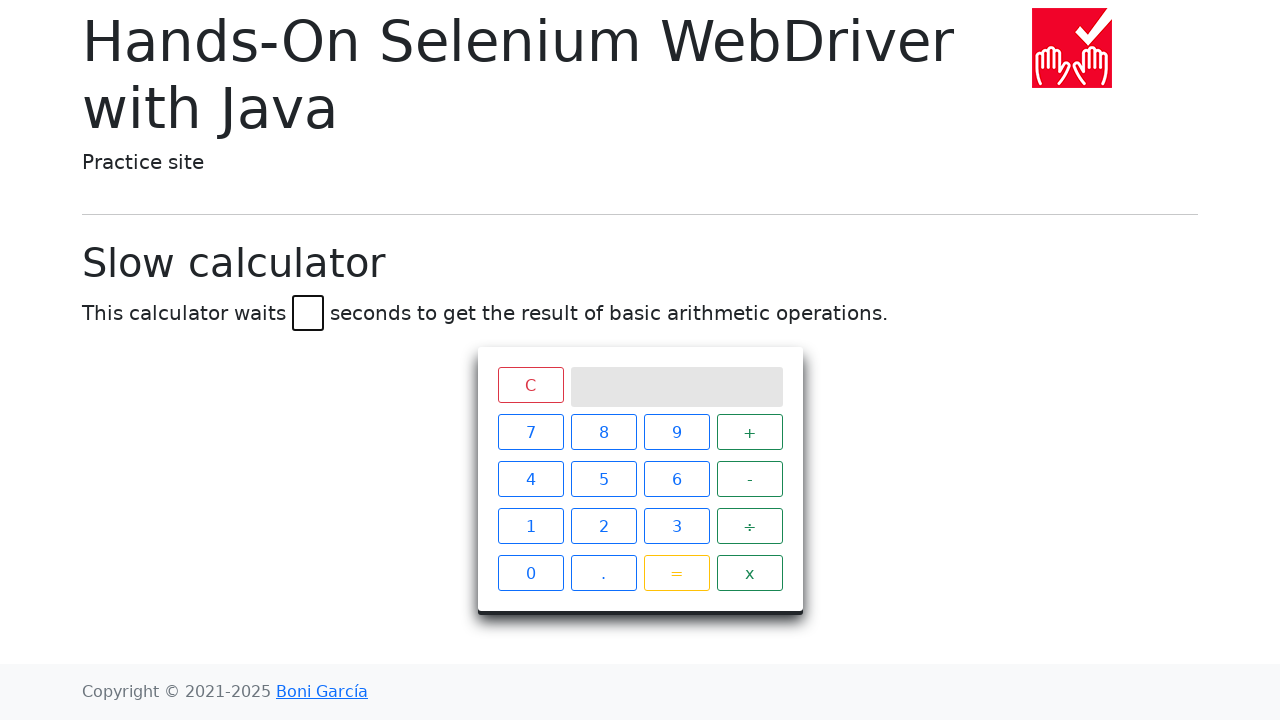

Set delay value to 45 milliseconds on #delay
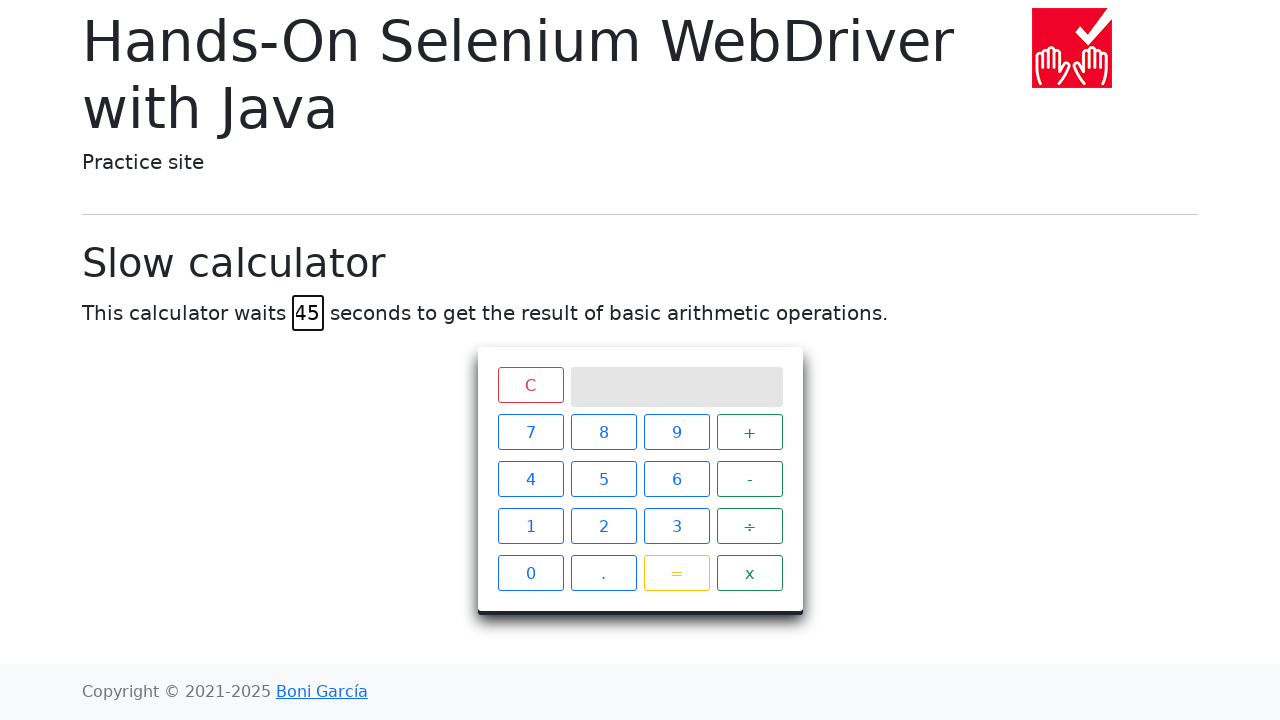

Clicked calculator button '7' at (530, 432) on xpath=//span[text()='7']
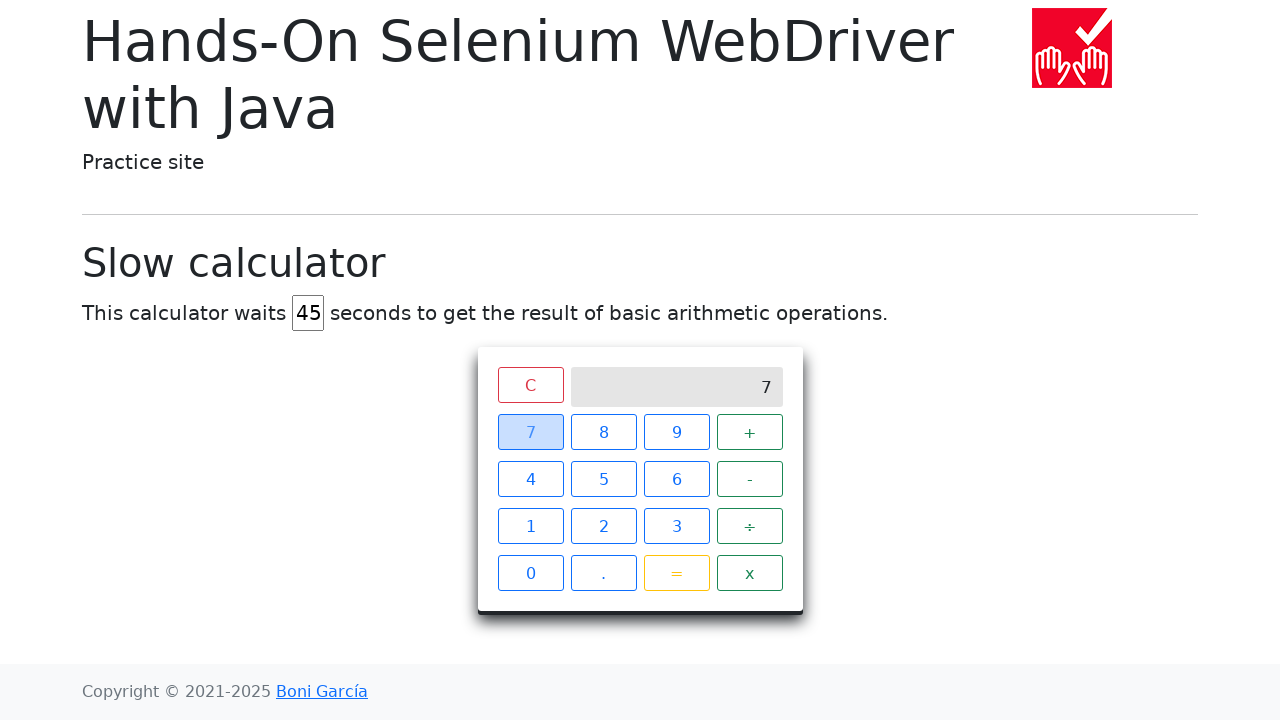

Clicked calculator button '+' at (750, 432) on xpath=//span[text()='+']
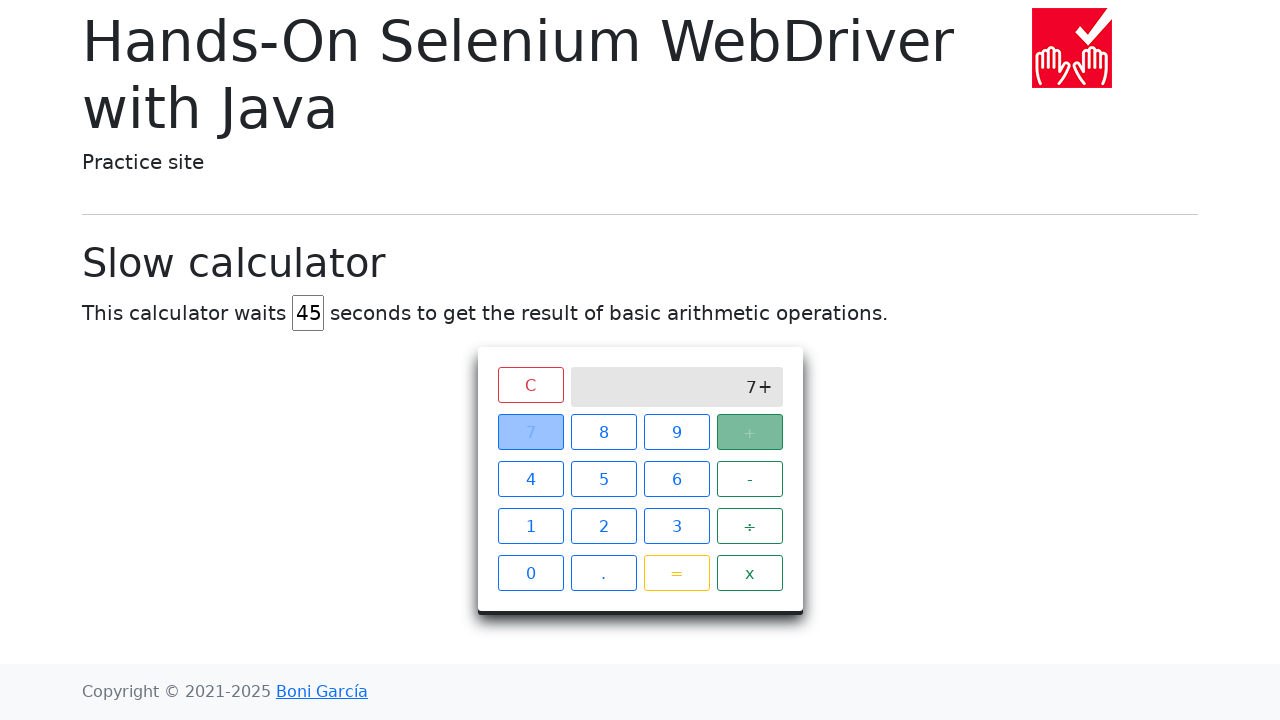

Clicked calculator button '8' at (604, 432) on xpath=//span[text()='8']
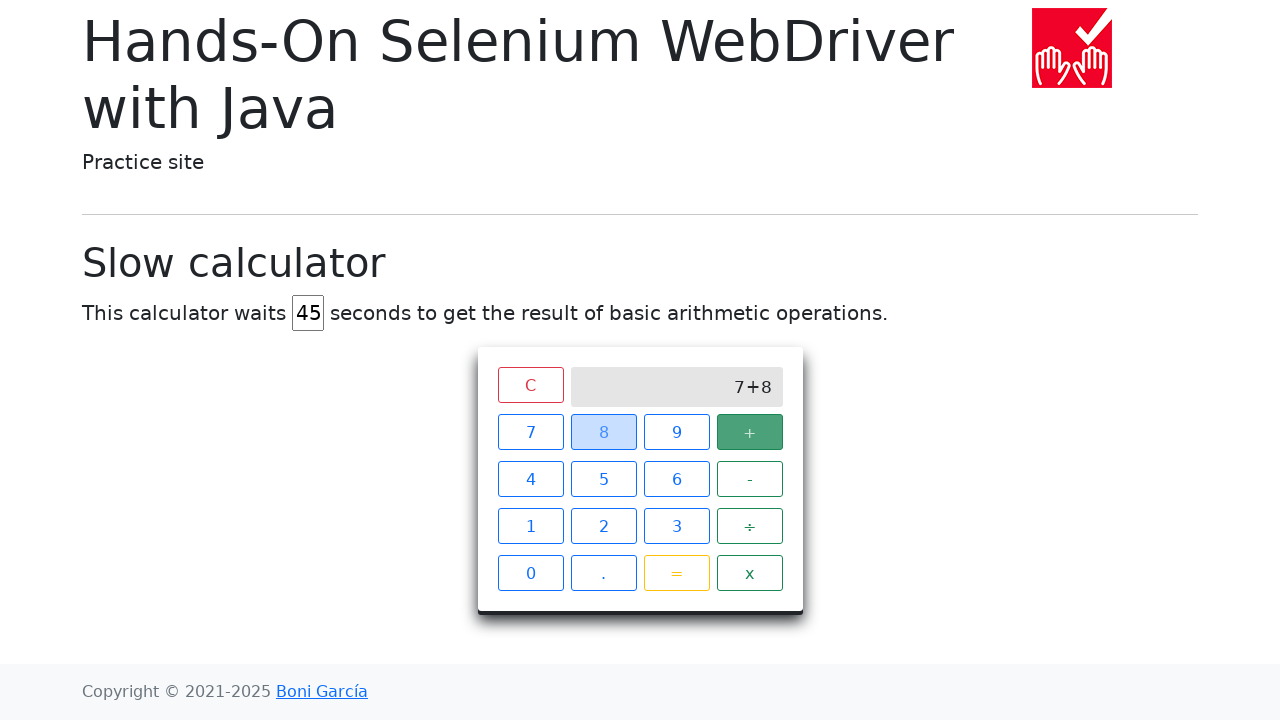

Clicked calculator button '=' to perform calculation at (676, 573) on xpath=//span[text()='=']
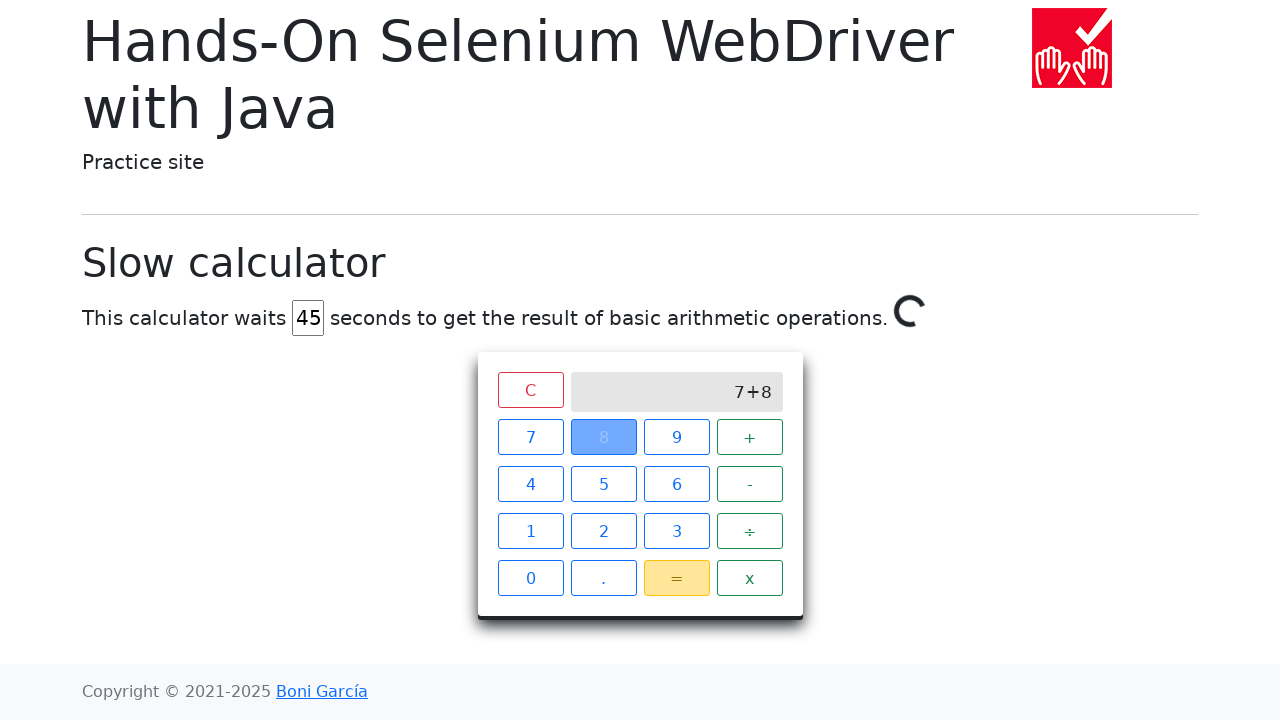

Verified calculation result equals 15 on the calculator screen
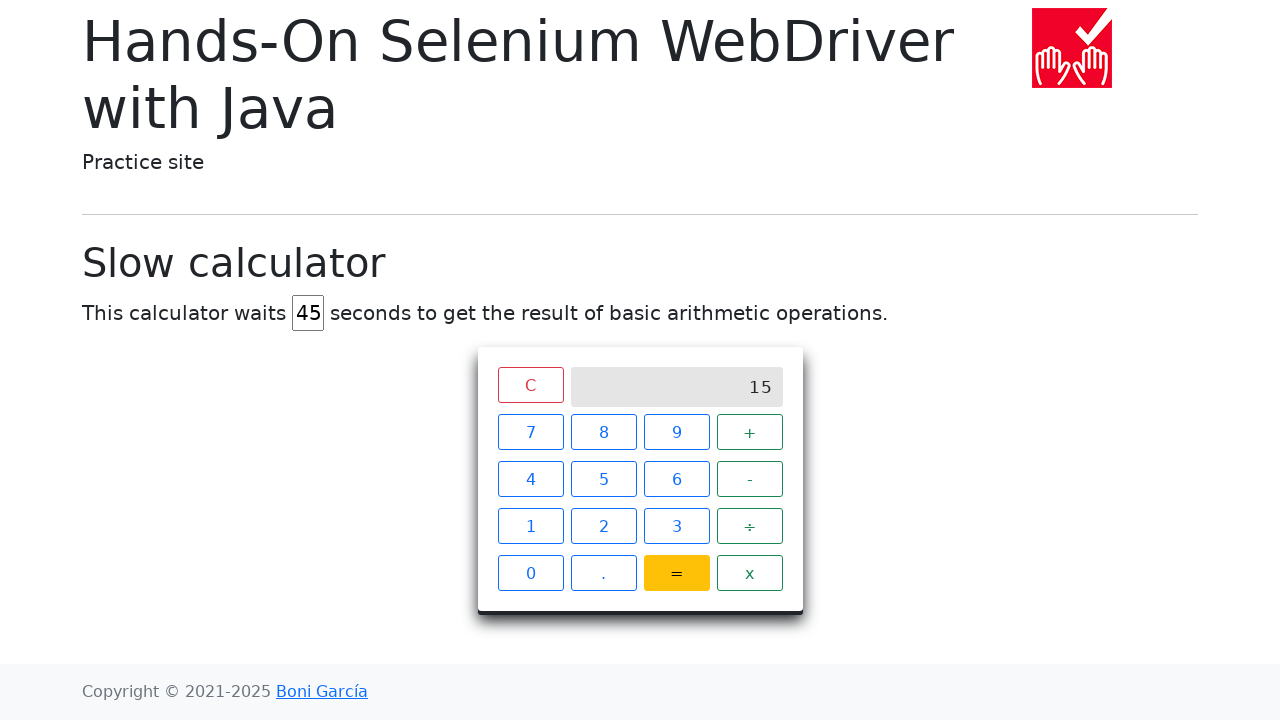

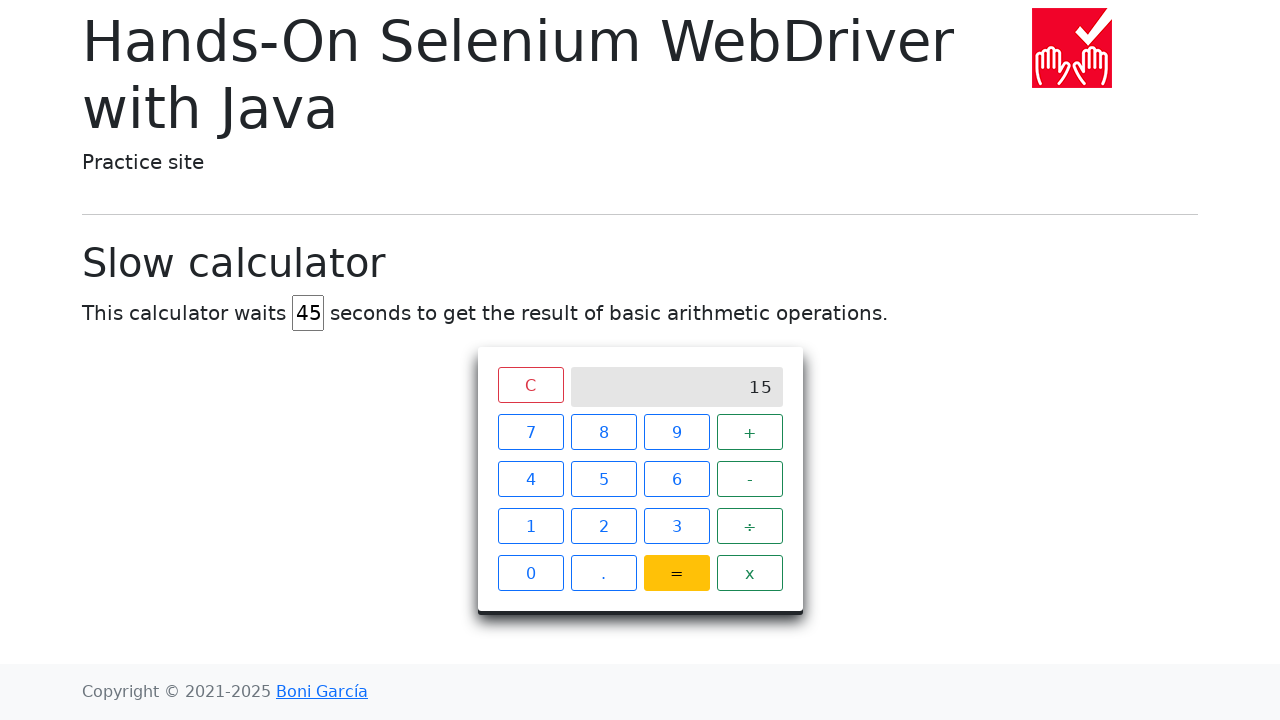